Tests Open Library search functionality by searching for "The Hobbit" and verifying the first result contains the expected title

Starting URL: https://openlibrary.org

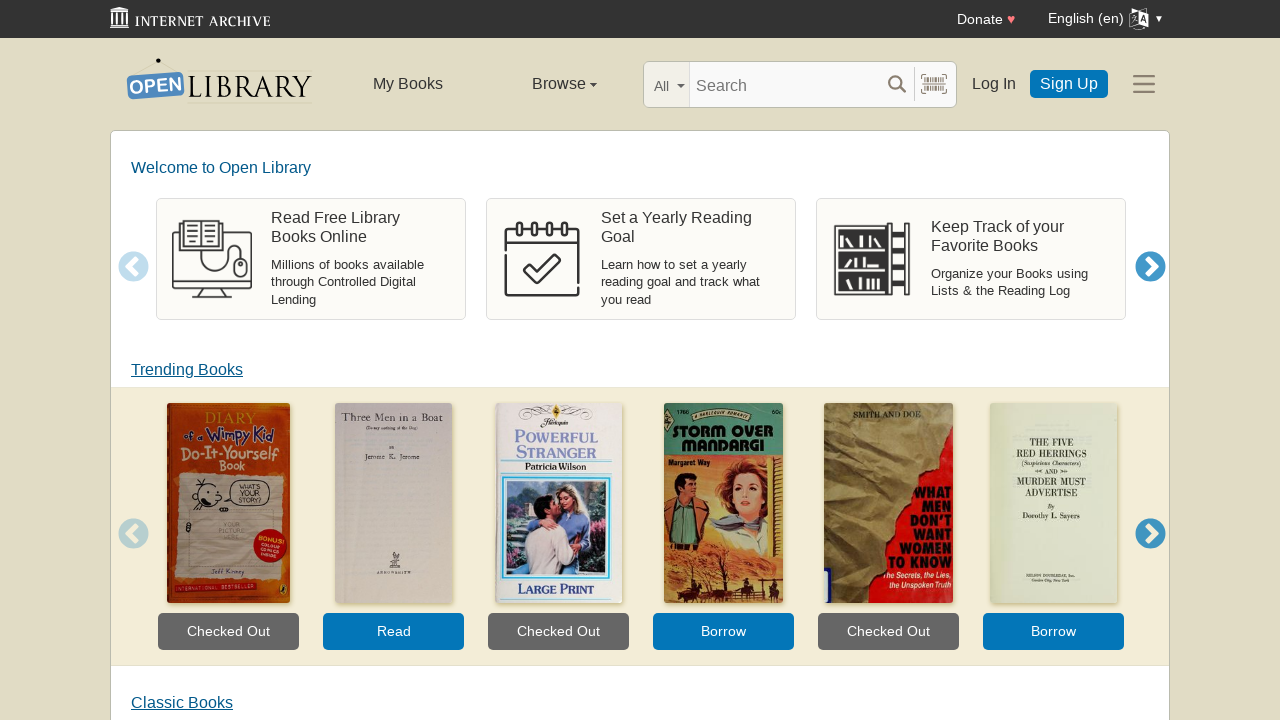

Filled search box with 'The Hobbit' on input[name='q']
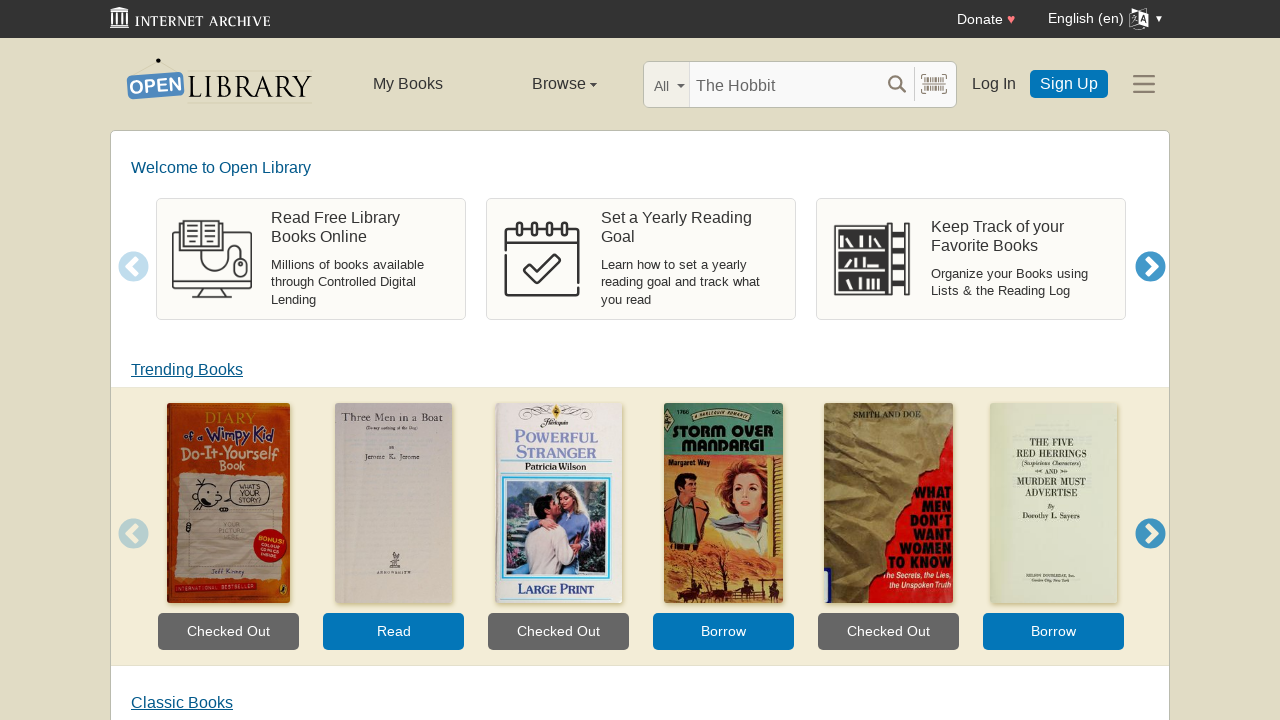

Pressed Enter to submit search on input[name='q']
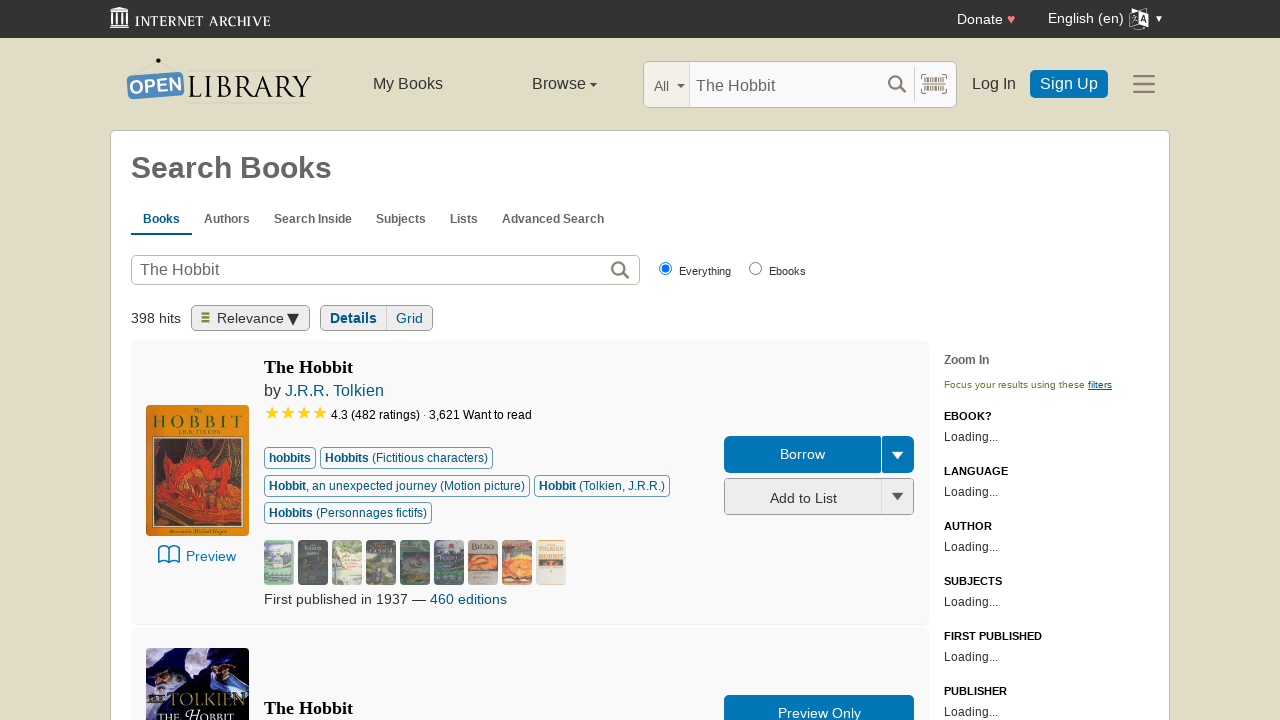

Search results loaded successfully
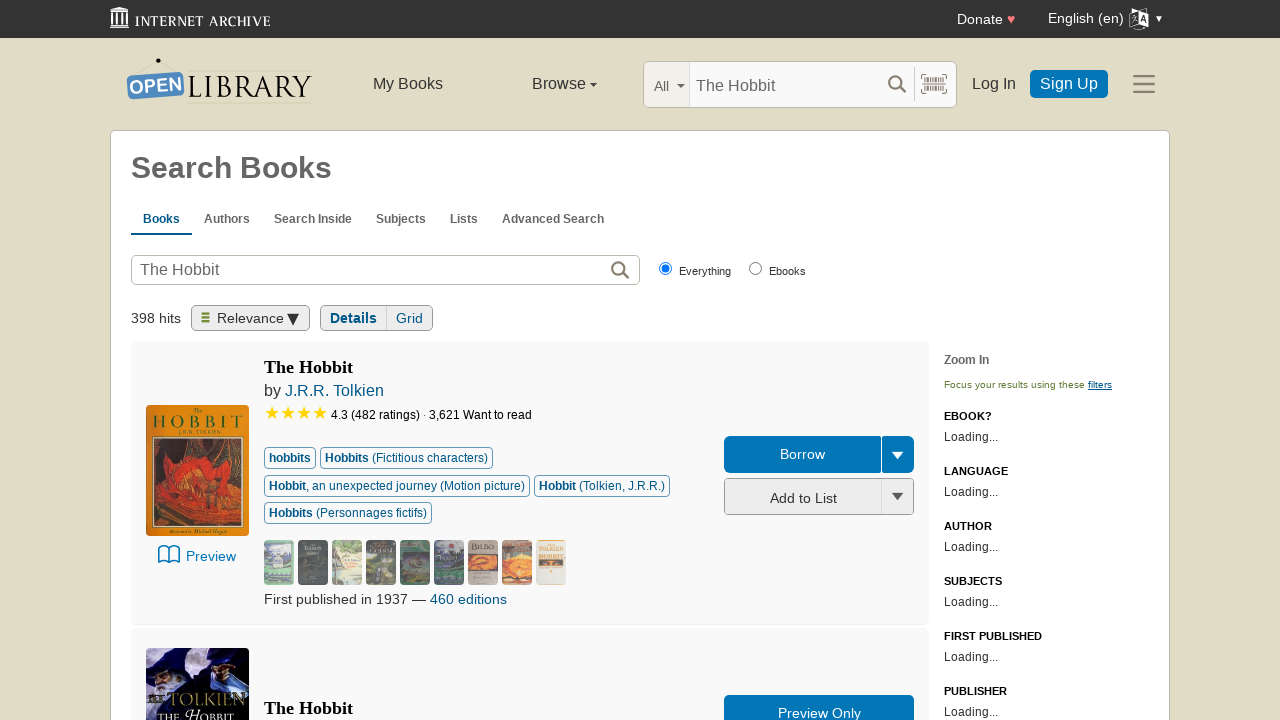

Verified first search result contains 'hobbit'
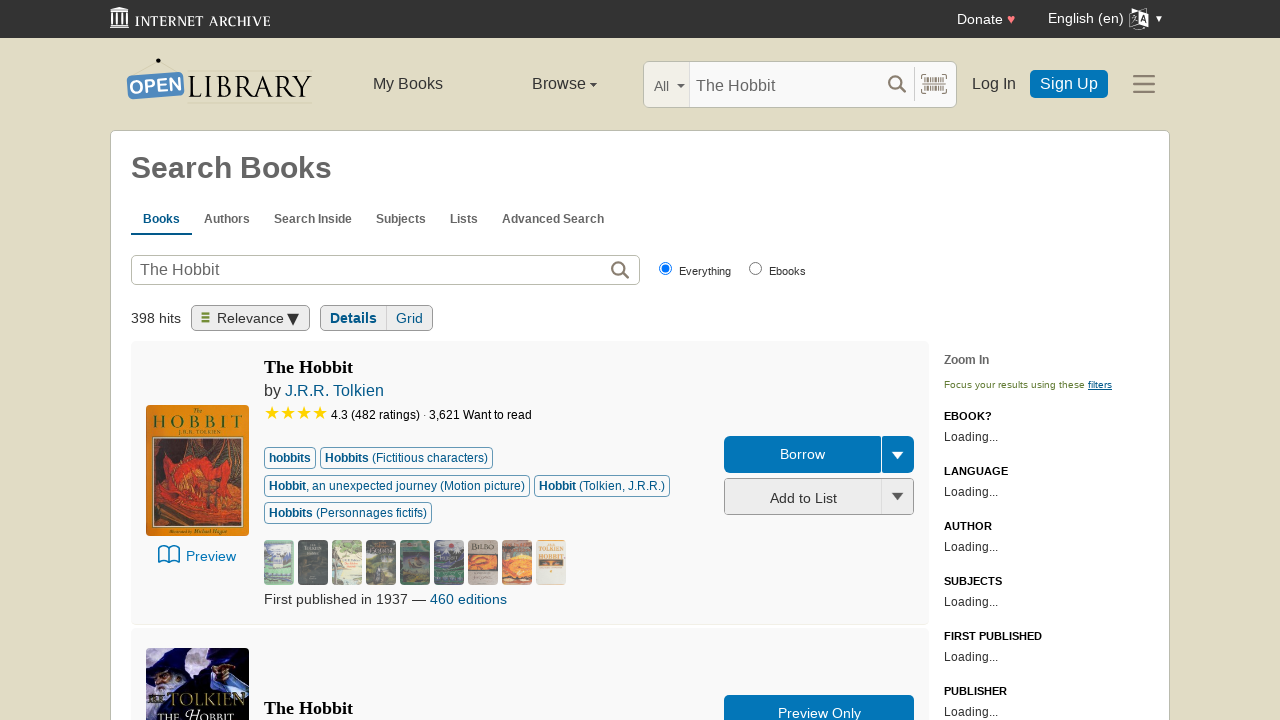

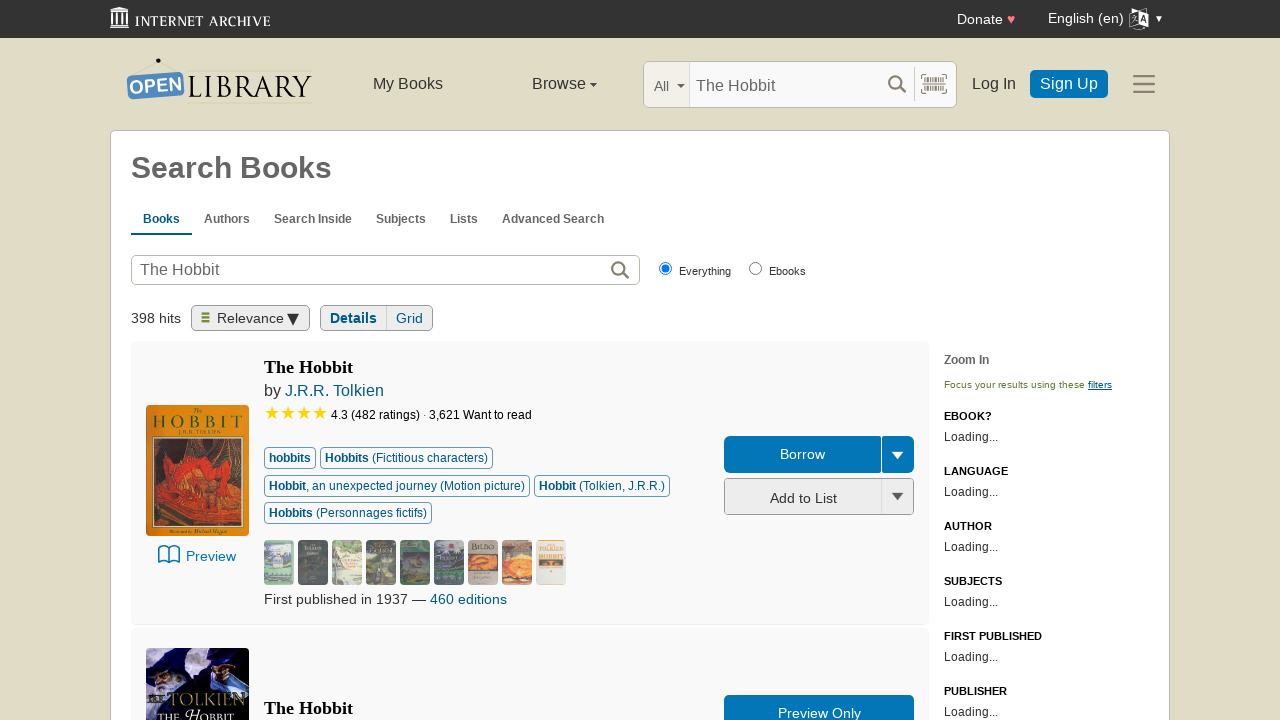